Navigates to a test automation practice blog and clicks the male gender radio button

Starting URL: https://testautomationpractice.blogspot.com

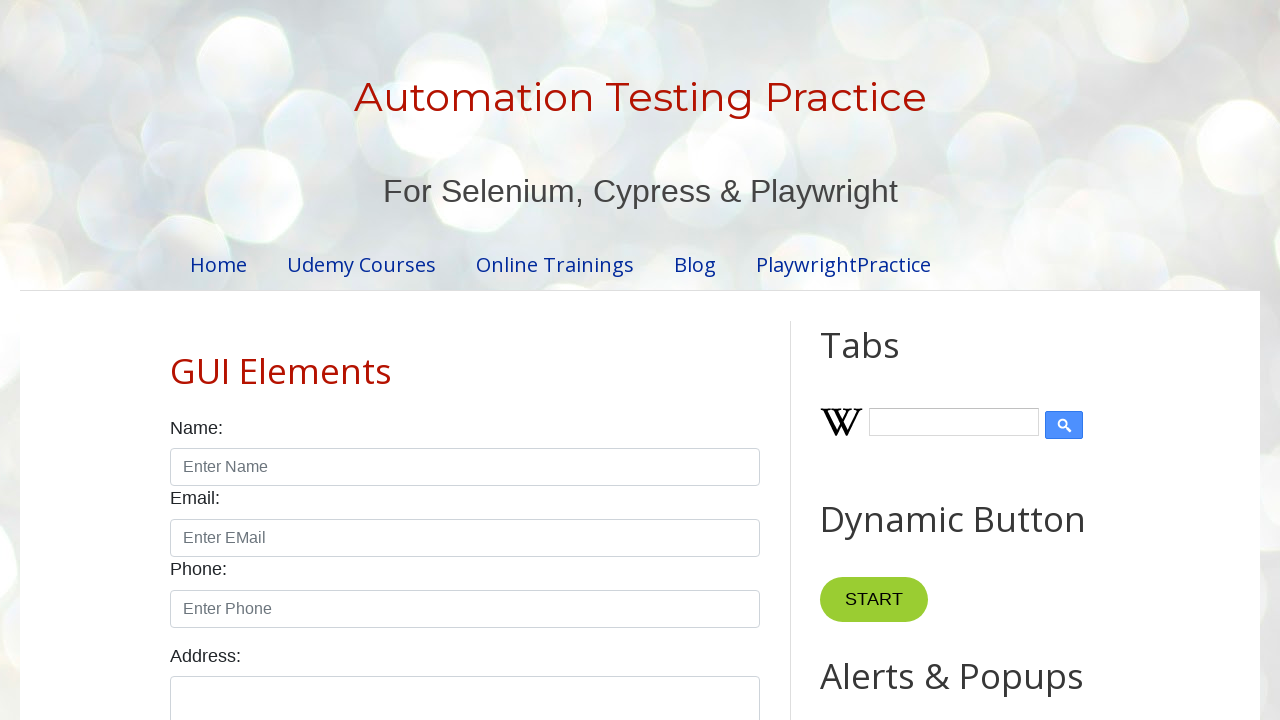

Navigated to test automation practice blog
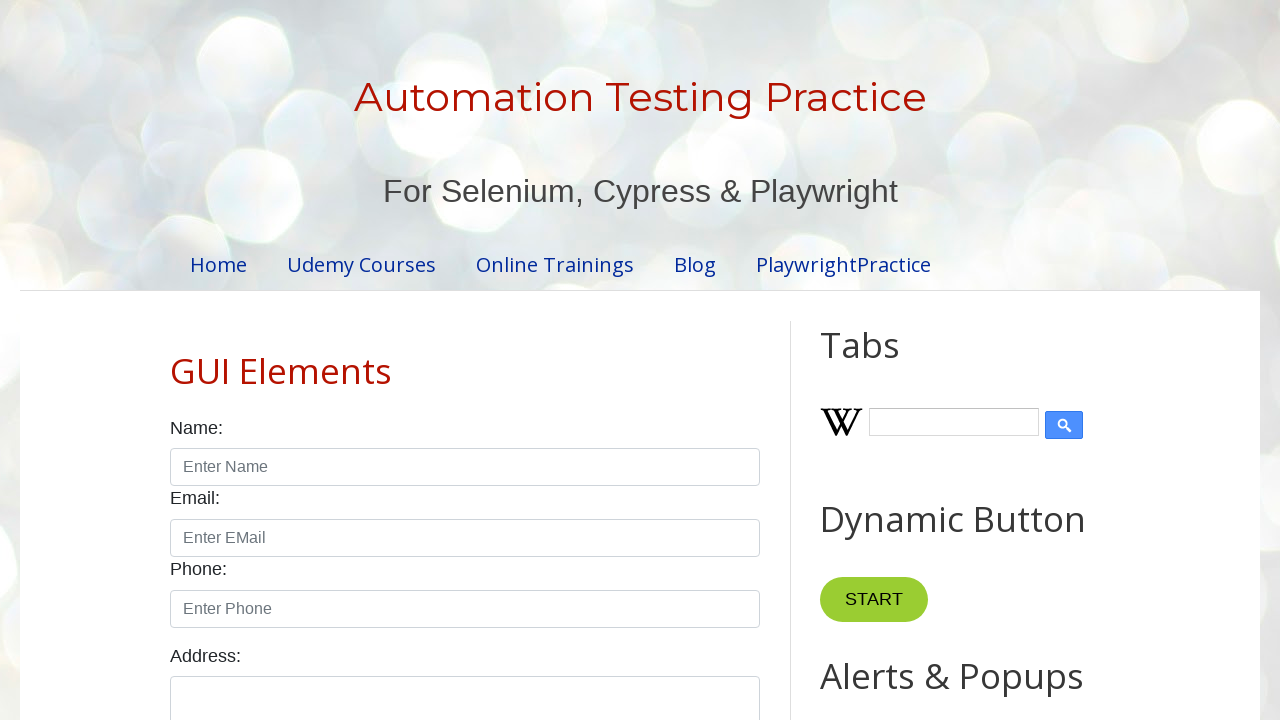

Male radio button became visible
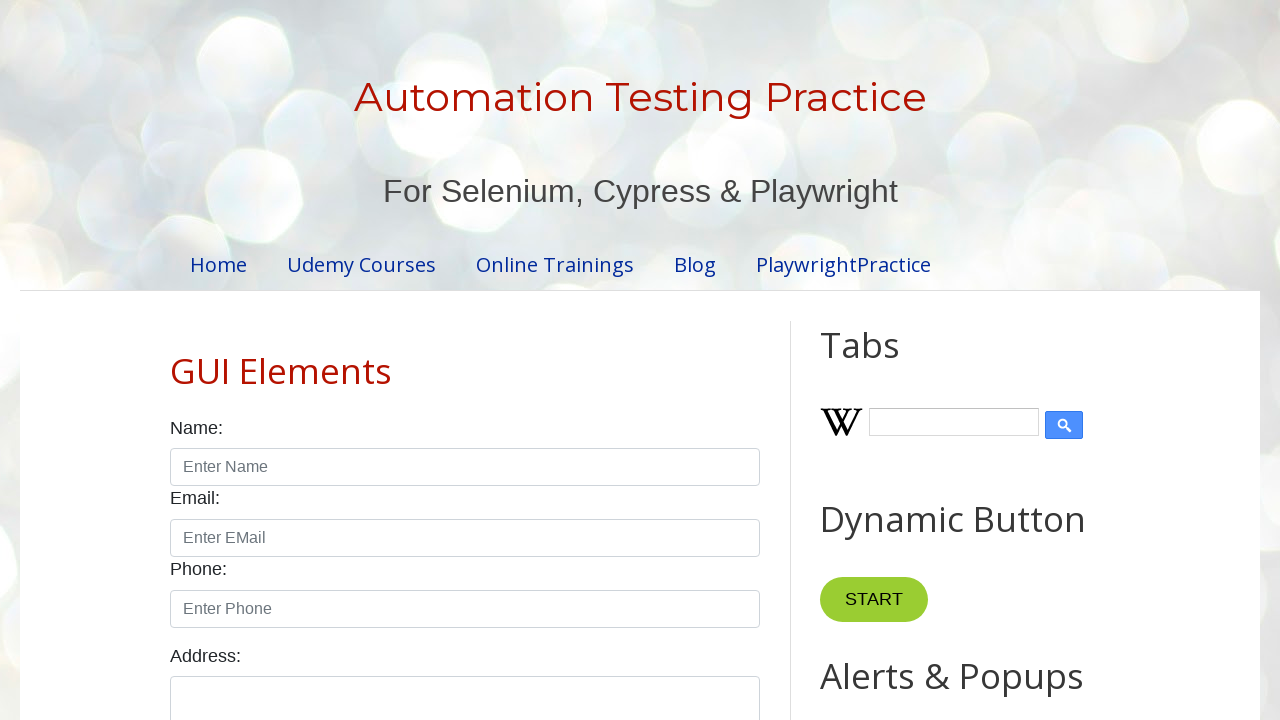

Clicked male gender radio button at (176, 360) on xpath=//input[@id='male']
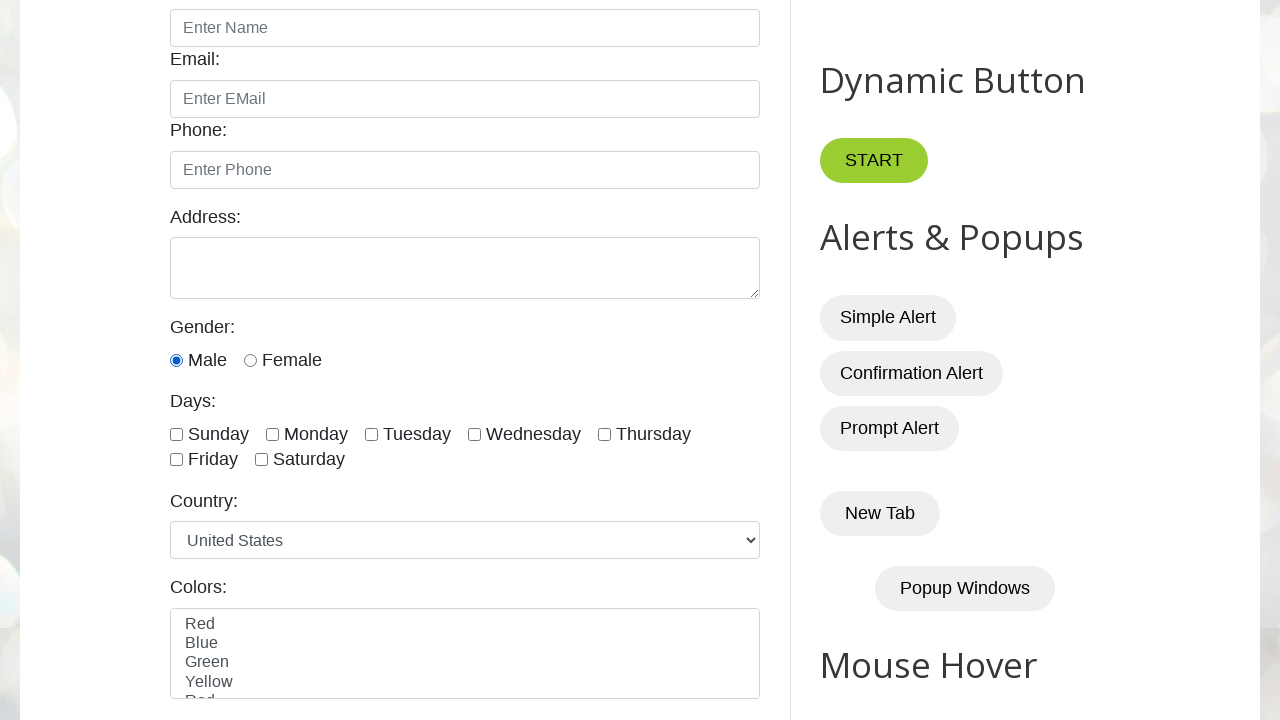

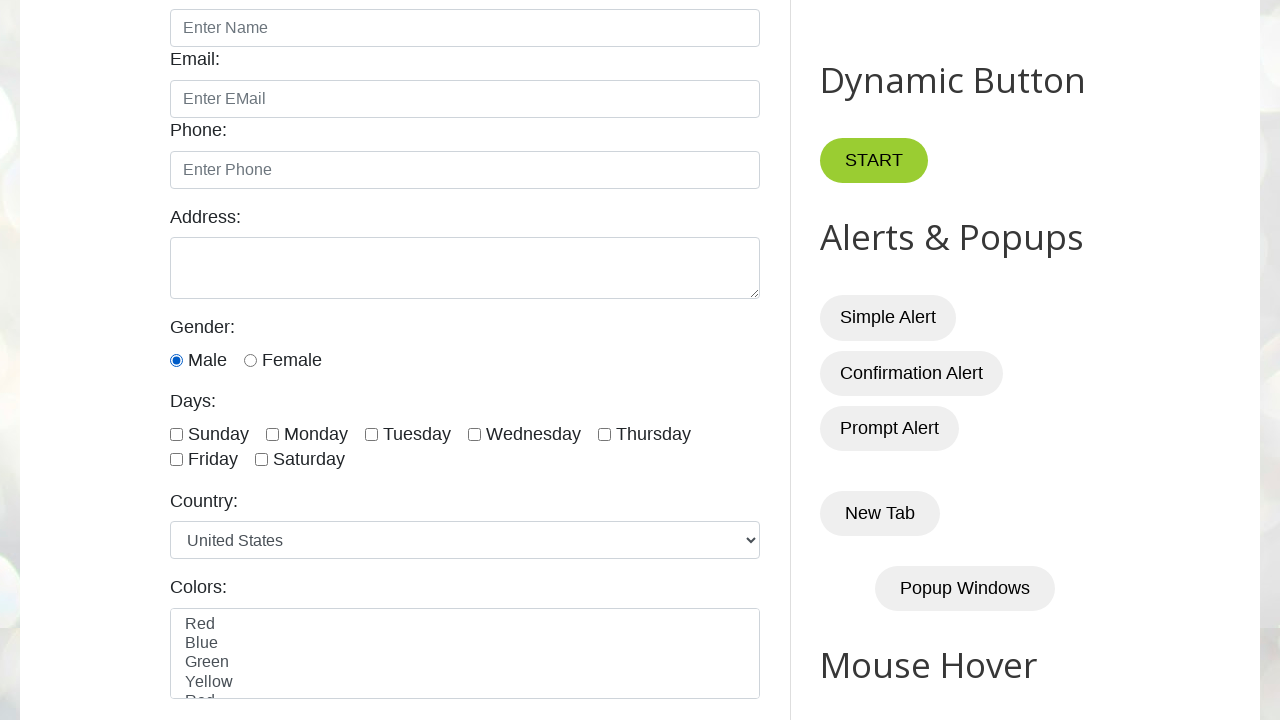